Tests clicking through all filter options (Active, Completed, All)

Starting URL: https://demo.playwright.dev/todomvc

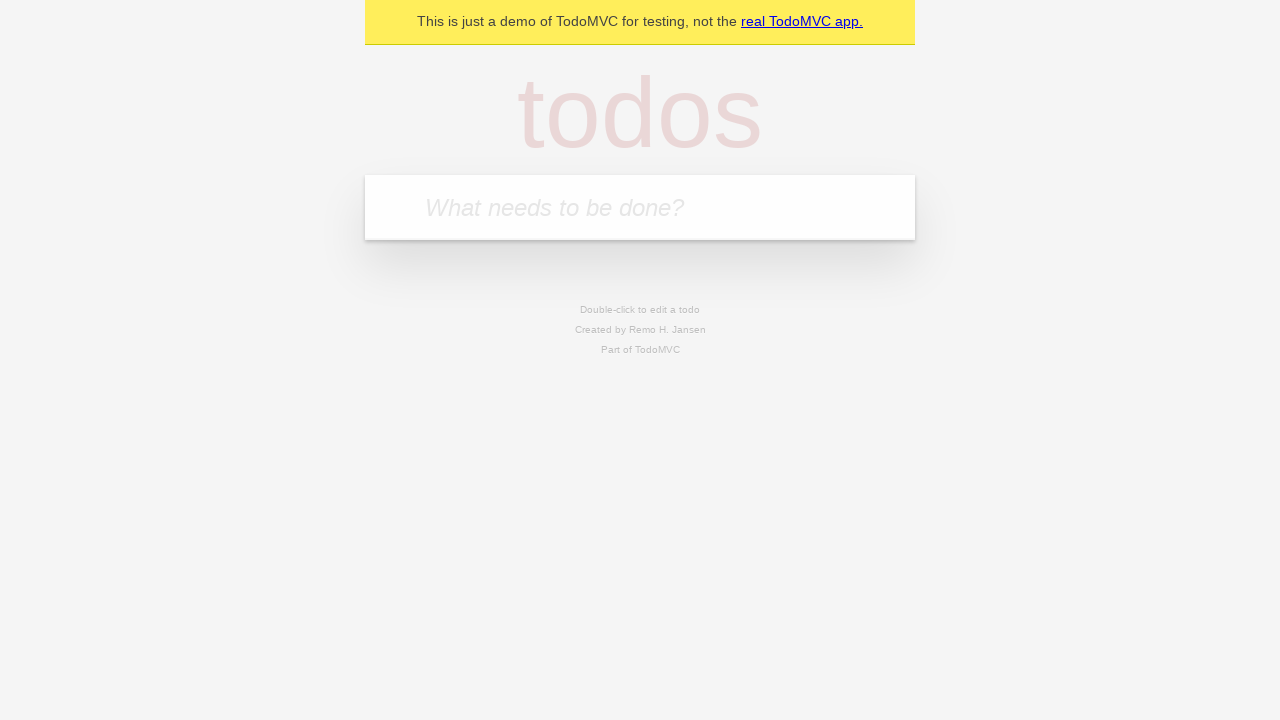

Filled todo input with 'buy some cheese' on internal:attr=[placeholder="What needs to be done?"i]
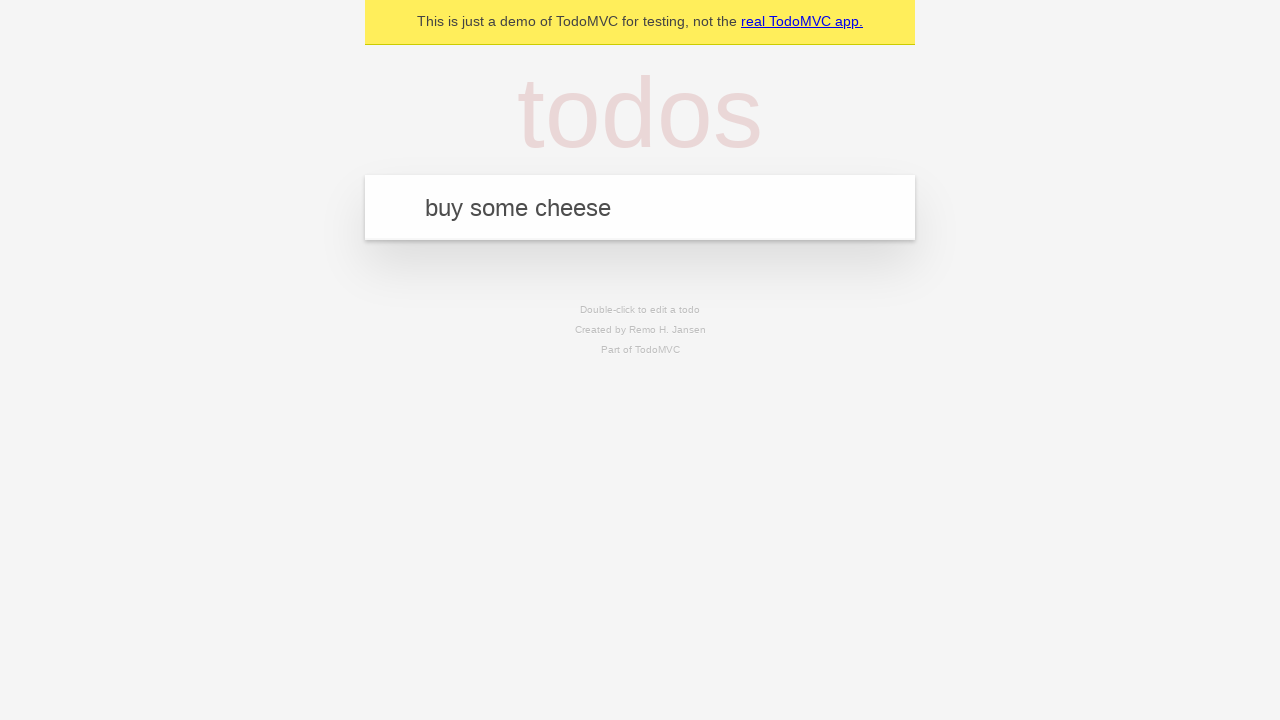

Pressed Enter to create todo 'buy some cheese' on internal:attr=[placeholder="What needs to be done?"i]
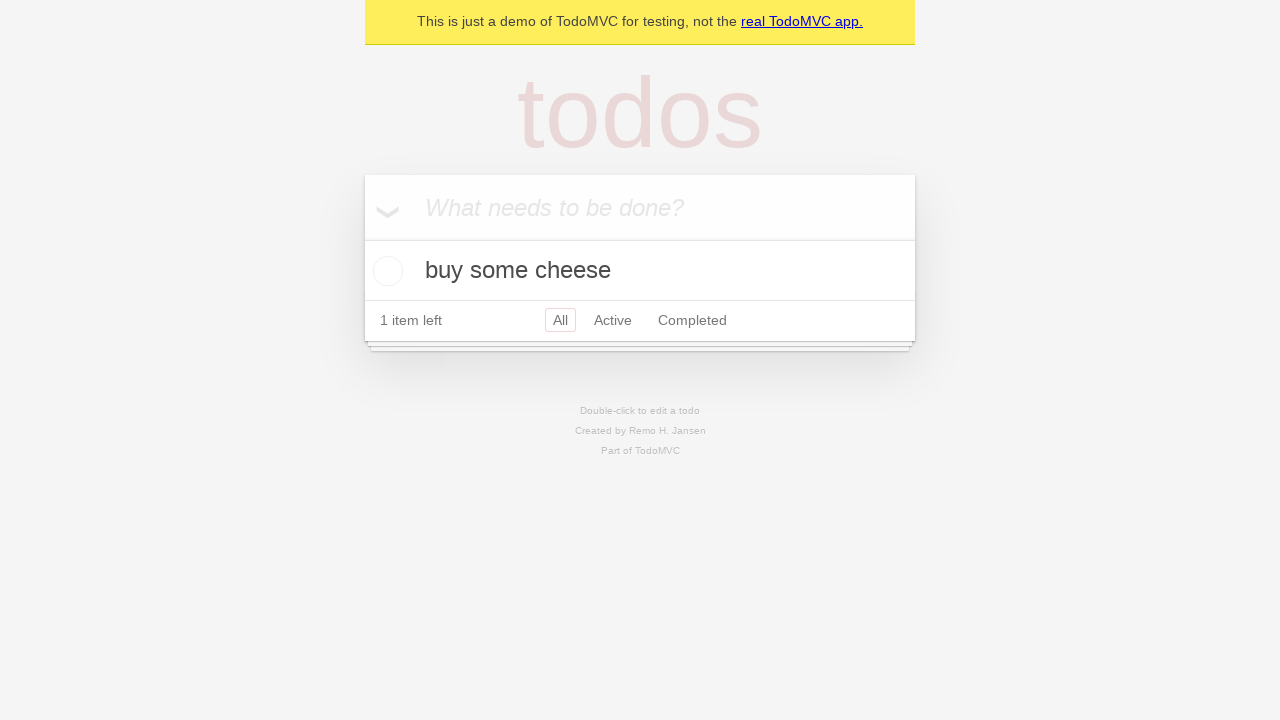

Filled todo input with 'feed the cat' on internal:attr=[placeholder="What needs to be done?"i]
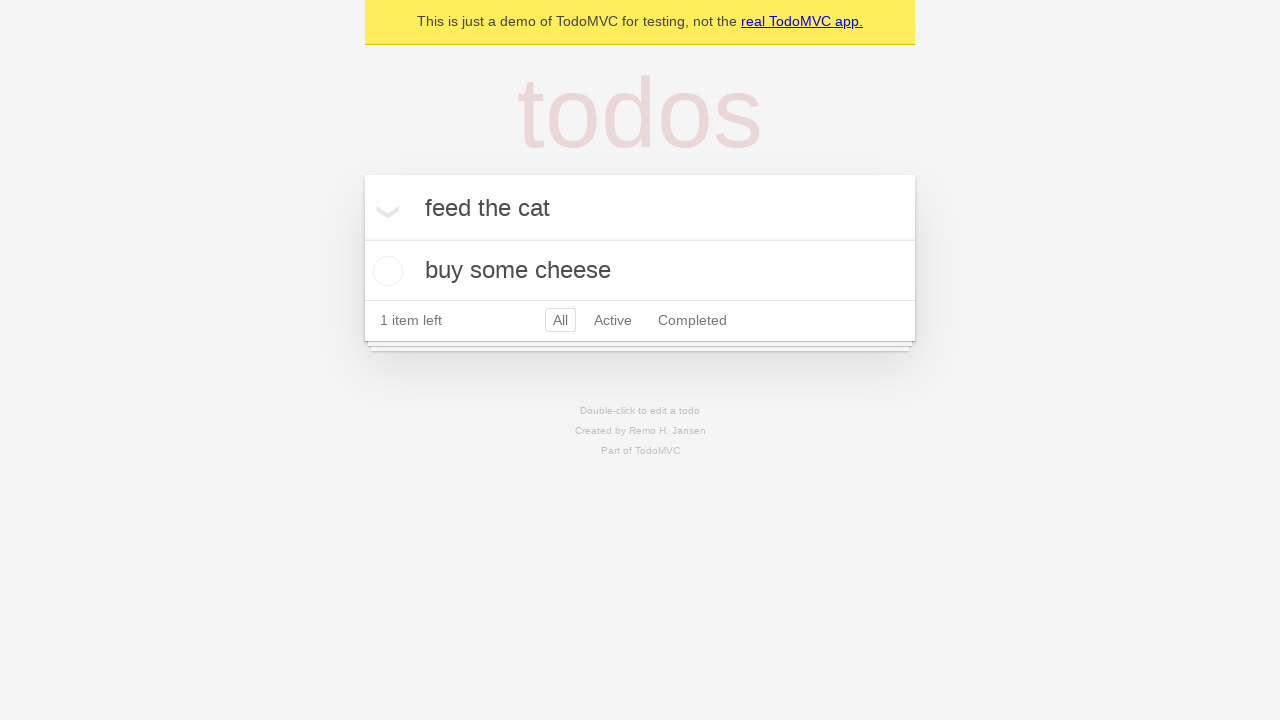

Pressed Enter to create todo 'feed the cat' on internal:attr=[placeholder="What needs to be done?"i]
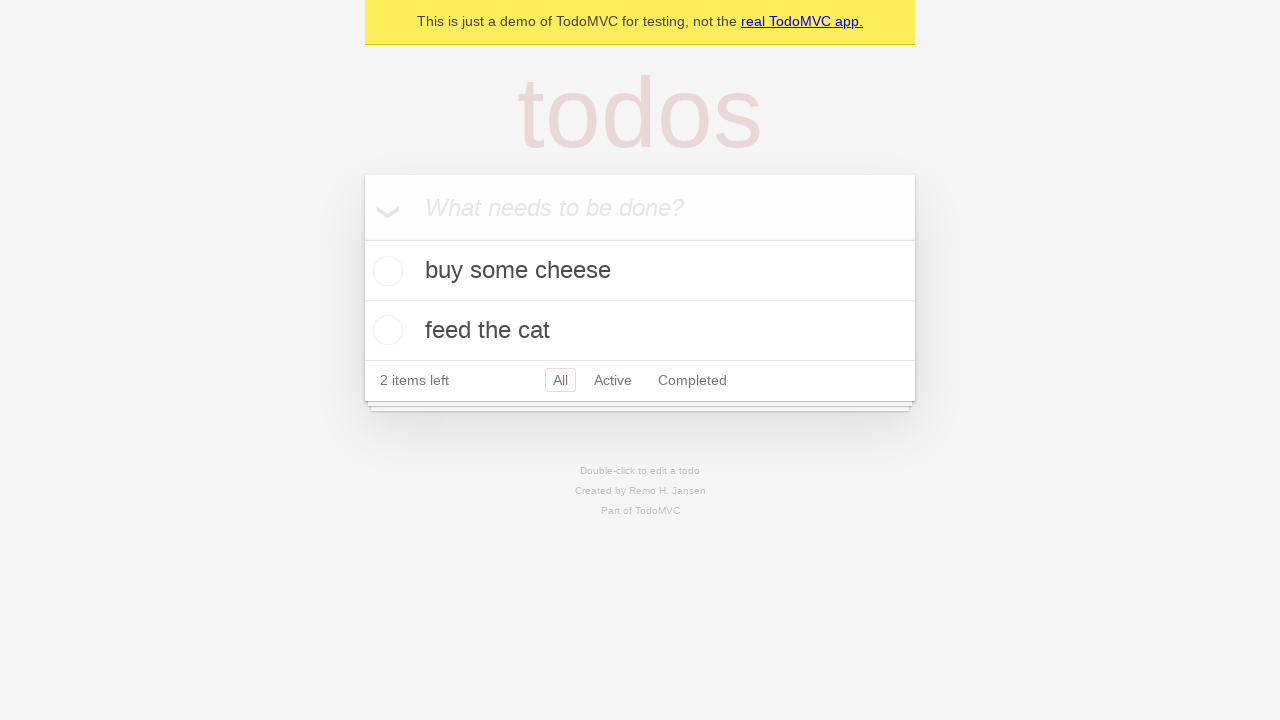

Filled todo input with 'book a doctors appointment' on internal:attr=[placeholder="What needs to be done?"i]
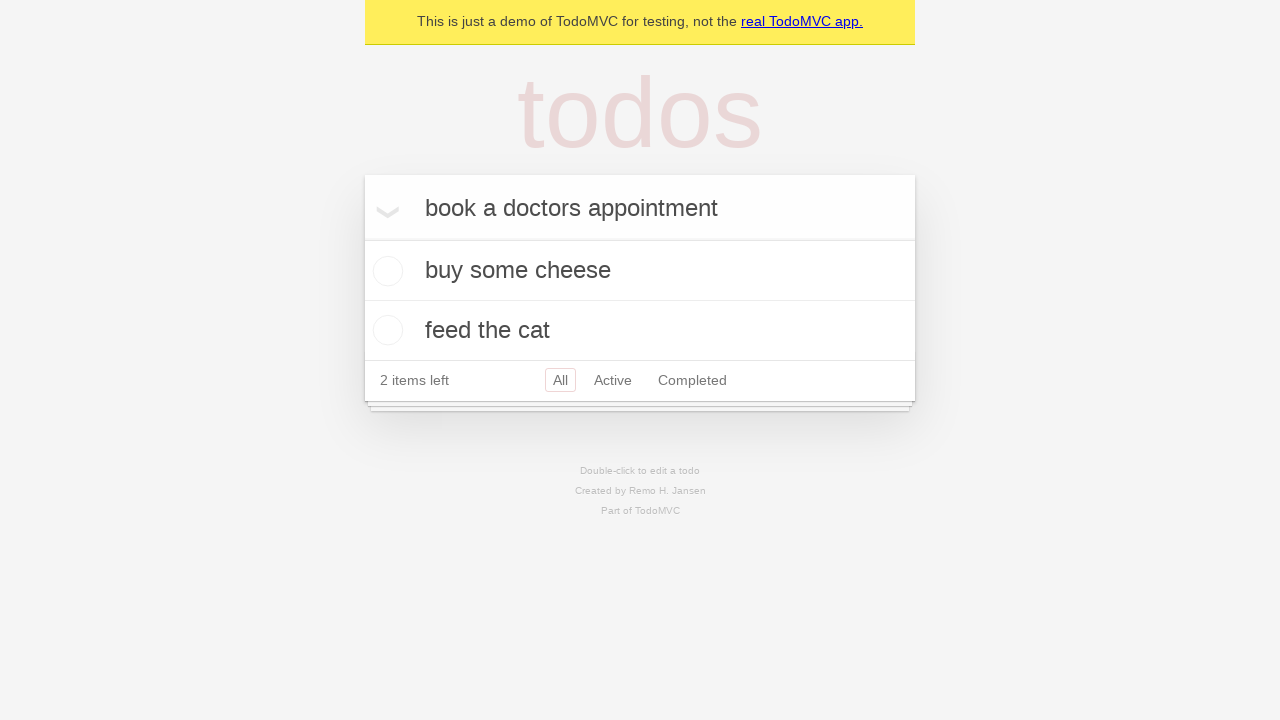

Pressed Enter to create todo 'book a doctors appointment' on internal:attr=[placeholder="What needs to be done?"i]
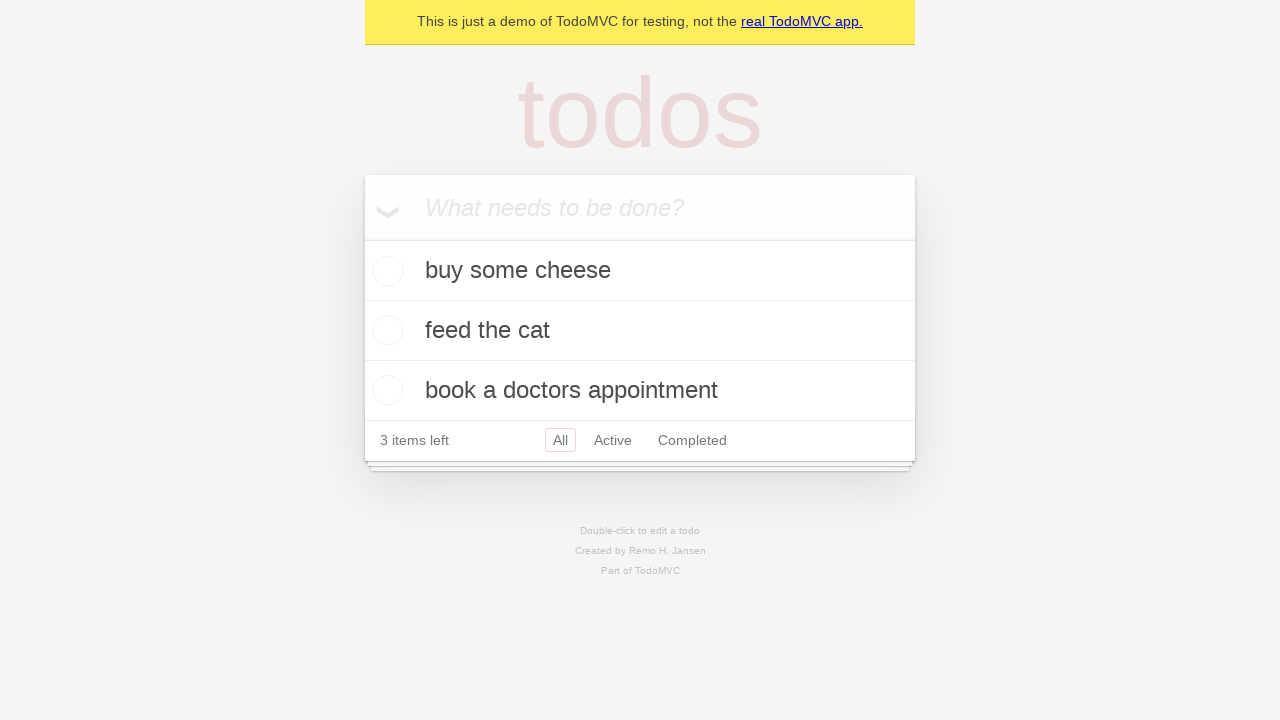

Checked the second todo item at (385, 330) on internal:testid=[data-testid="todo-item"s] >> nth=1 >> internal:role=checkbox
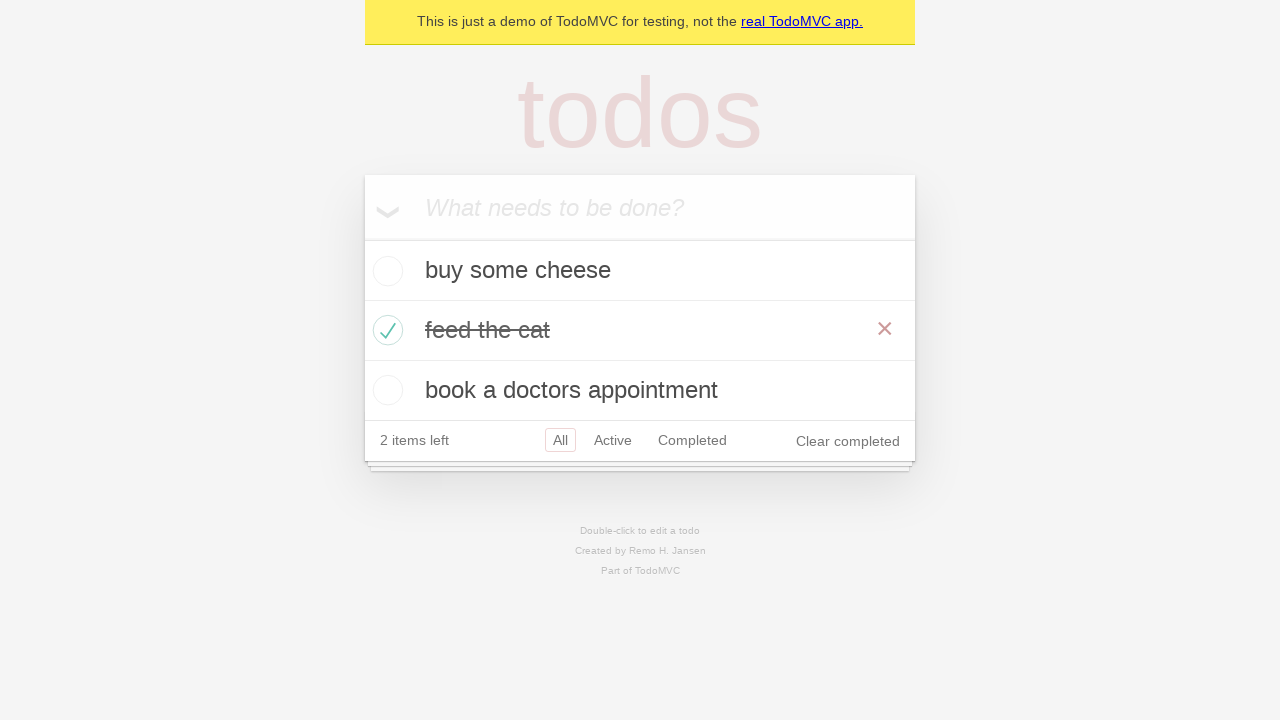

Clicked 'Active' filter at (613, 440) on internal:role=link[name="Active"i]
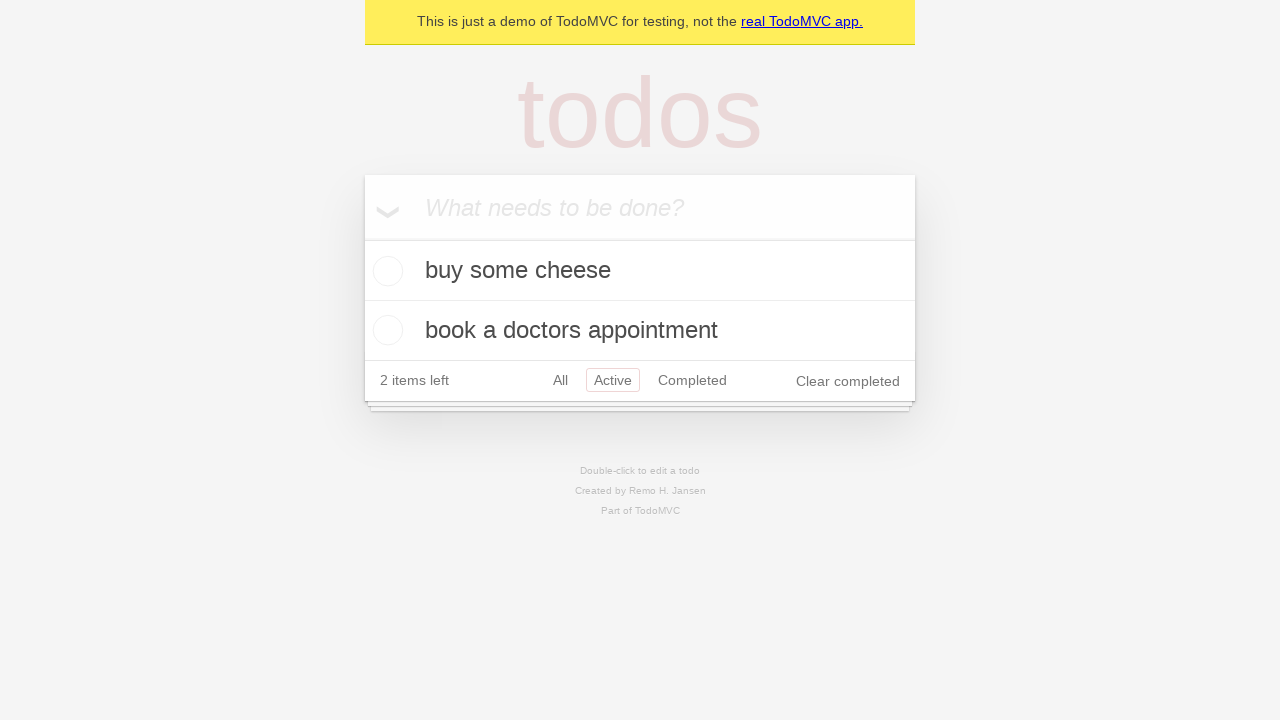

Clicked 'Completed' filter at (692, 380) on internal:role=link[name="Completed"i]
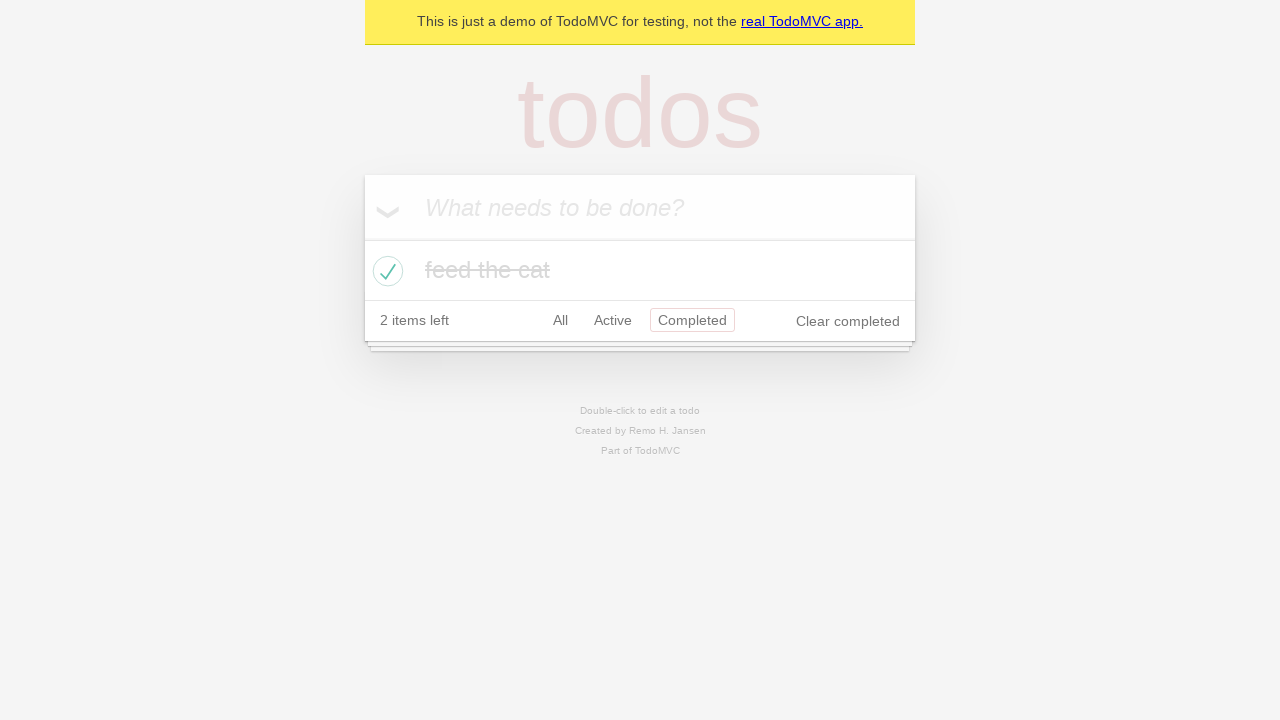

Clicked 'All' filter at (560, 320) on internal:role=link[name="All"i]
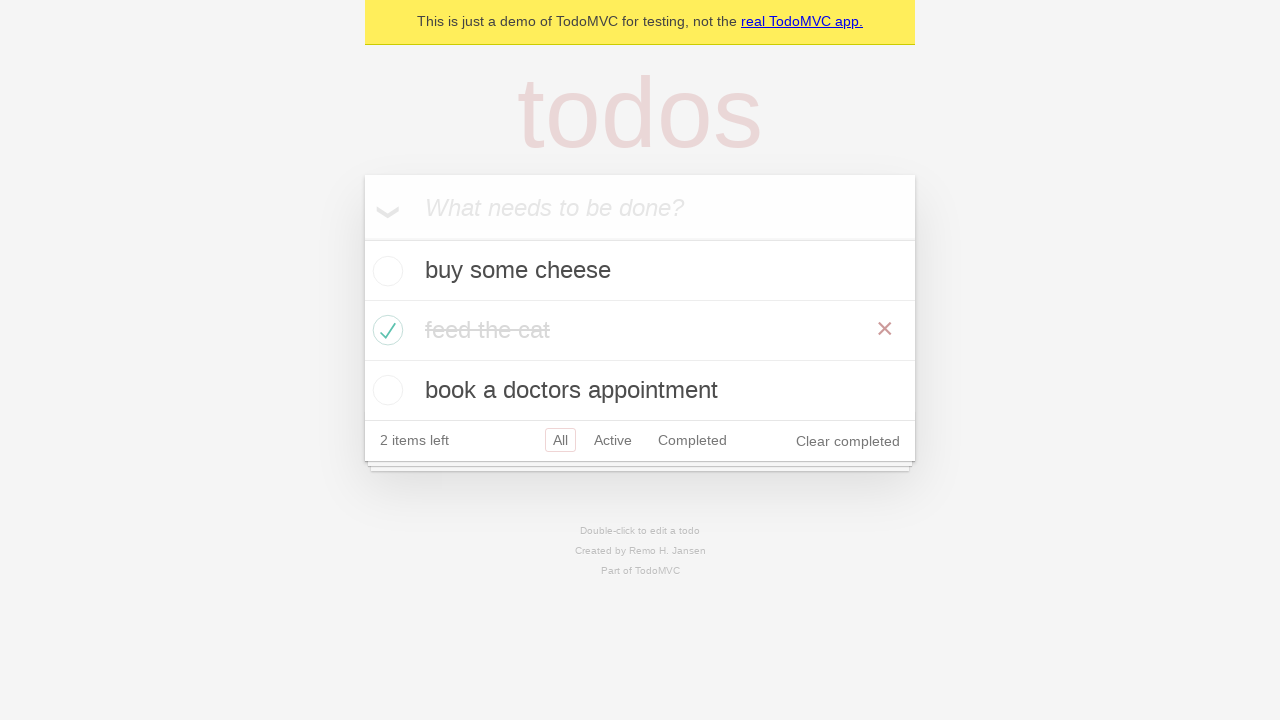

All 3 todo items are now visible on the page
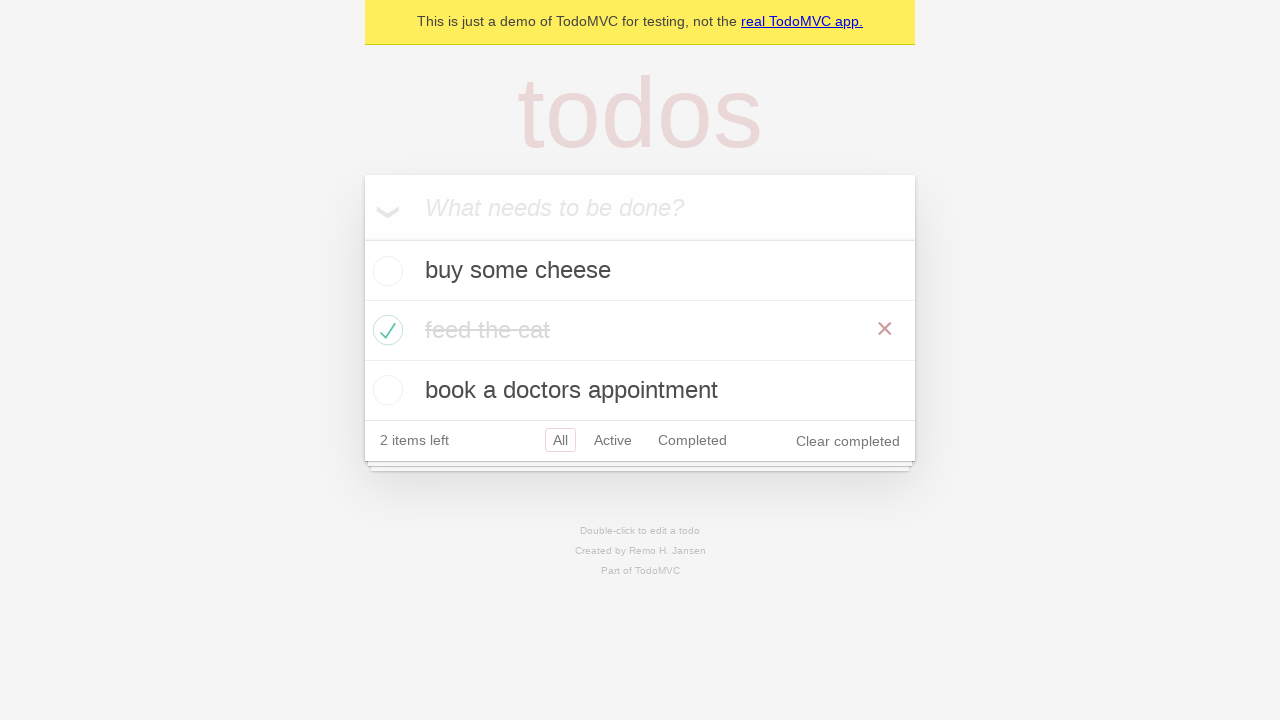

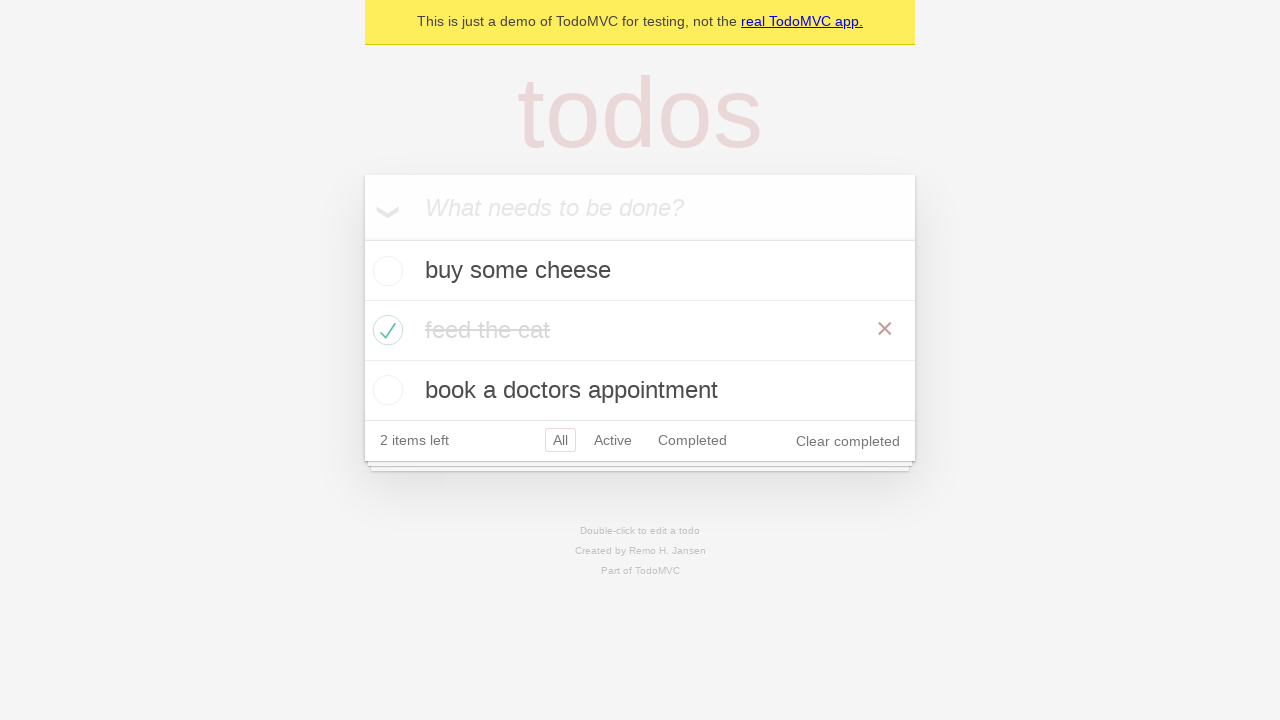